Tests keyboard input events by sending a capital letter and performing copy operations using keyboard shortcuts

Starting URL: https://v1.training-support.net/selenium/input-events

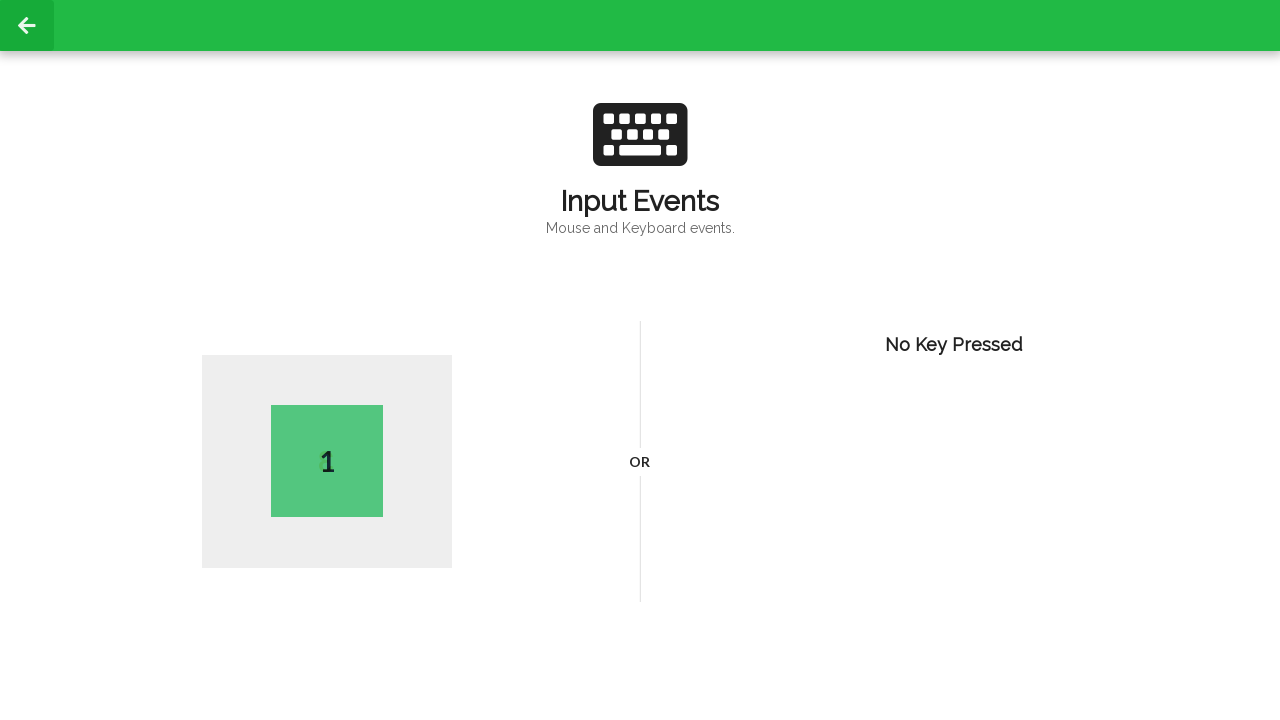

Pressed capital letter D
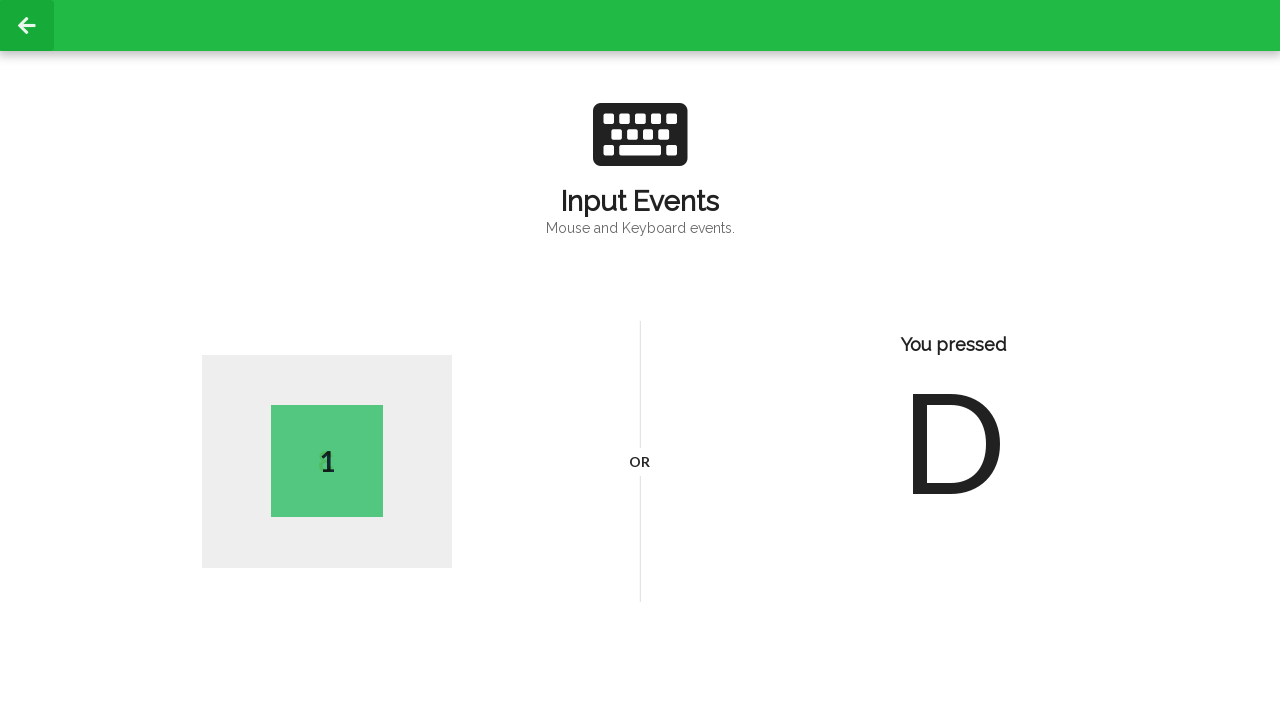

Held down Control key
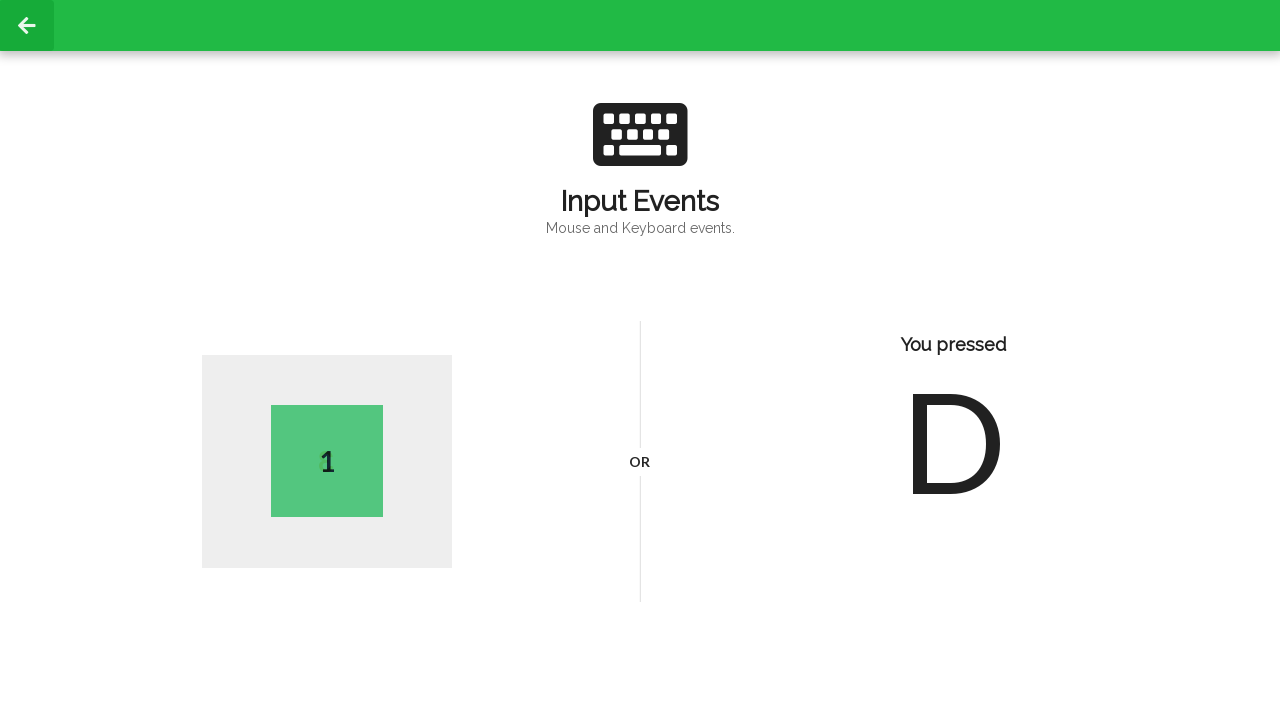

Pressed A to select all text with Control held
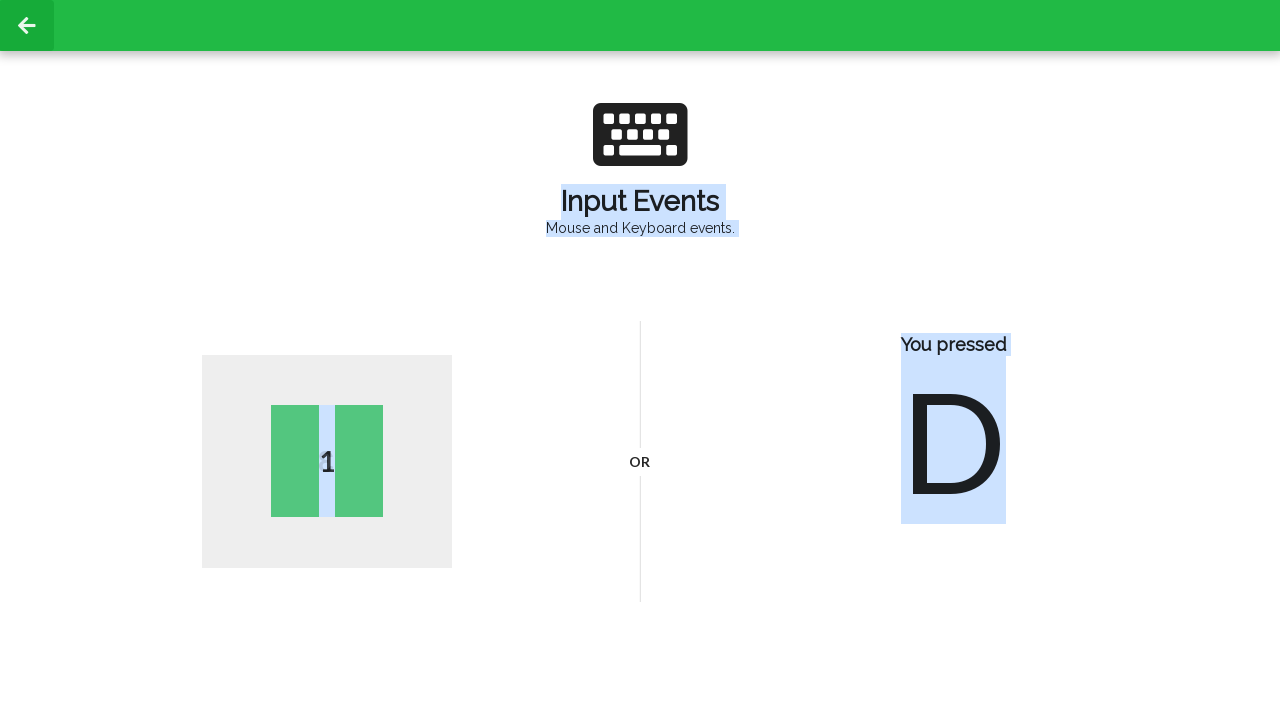

Pressed C to copy selected text with Control held
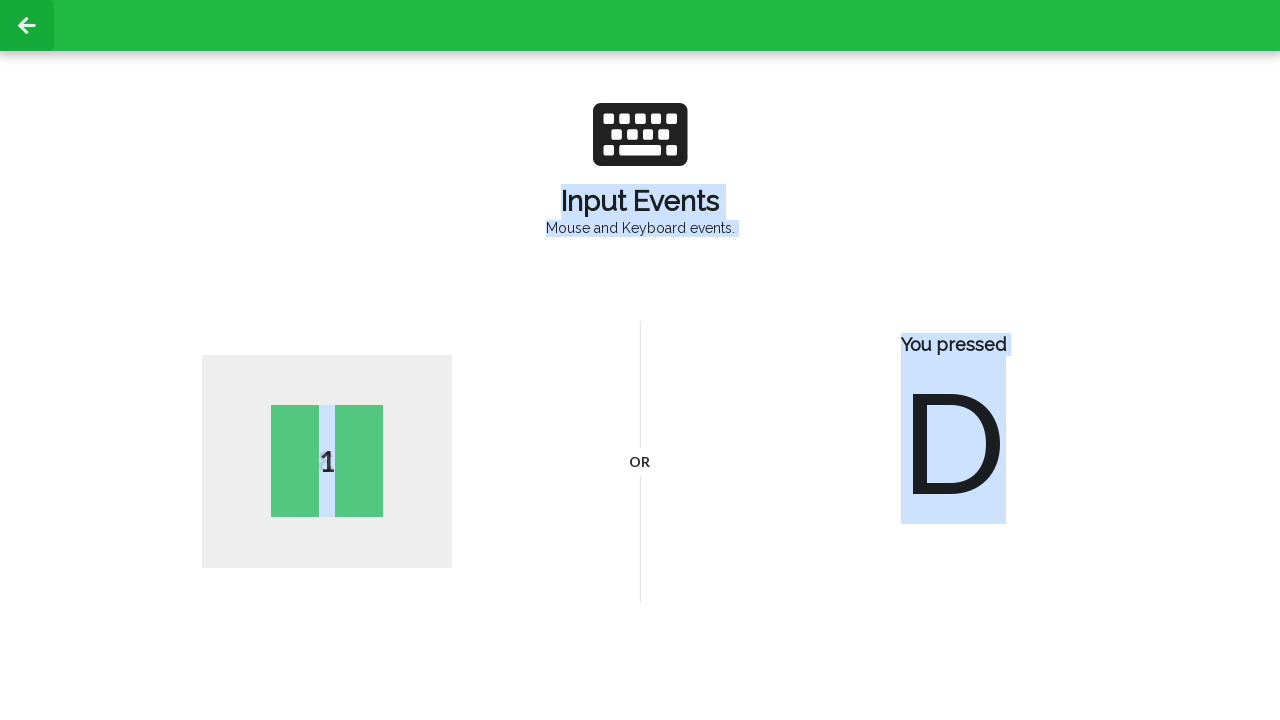

Released Control key
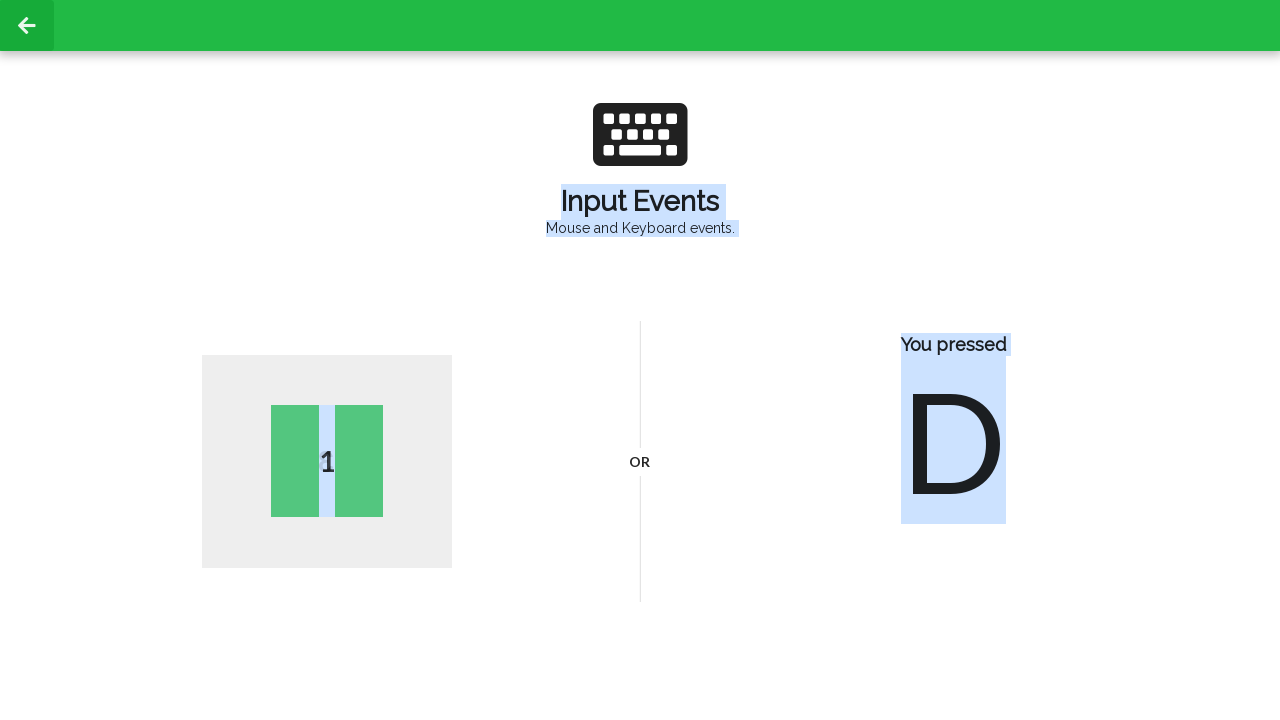

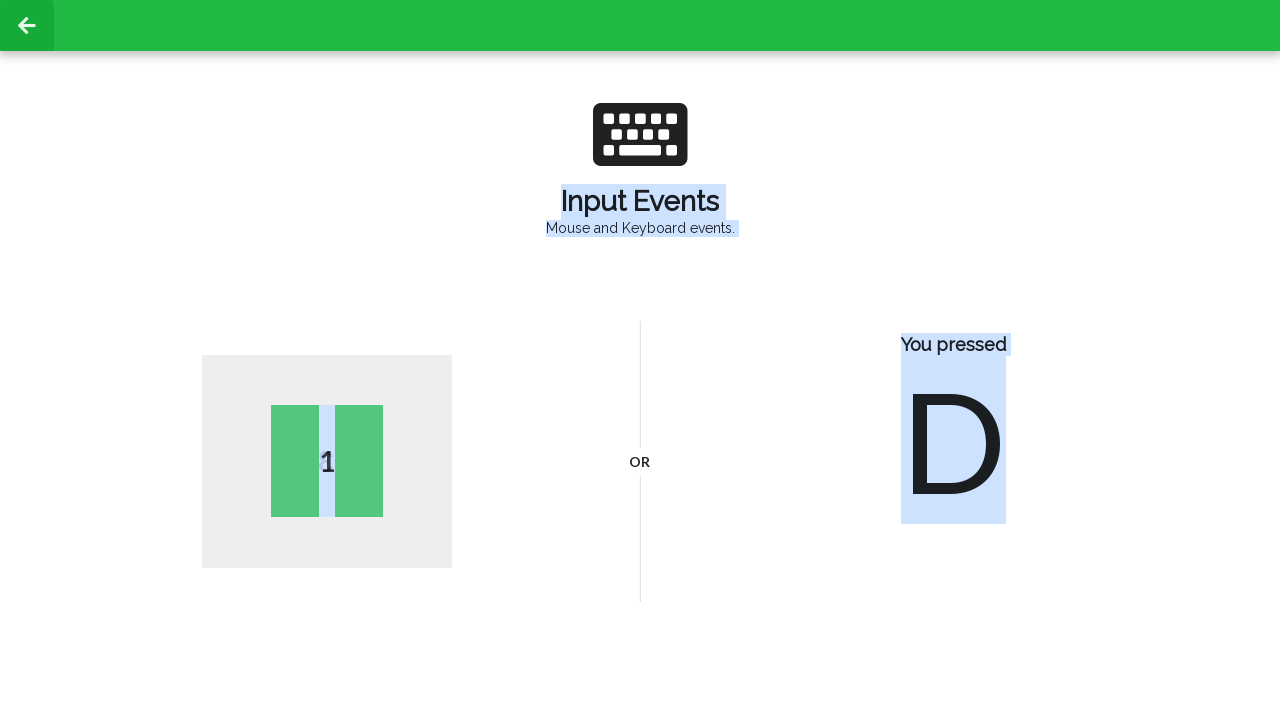